Tests checkbox functionality by clicking on checkbox1 and checkbox2 if they are not already selected, then verifies both are selected

Starting URL: https://testcenter.techproeducation.com/index.php?page=checkboxes

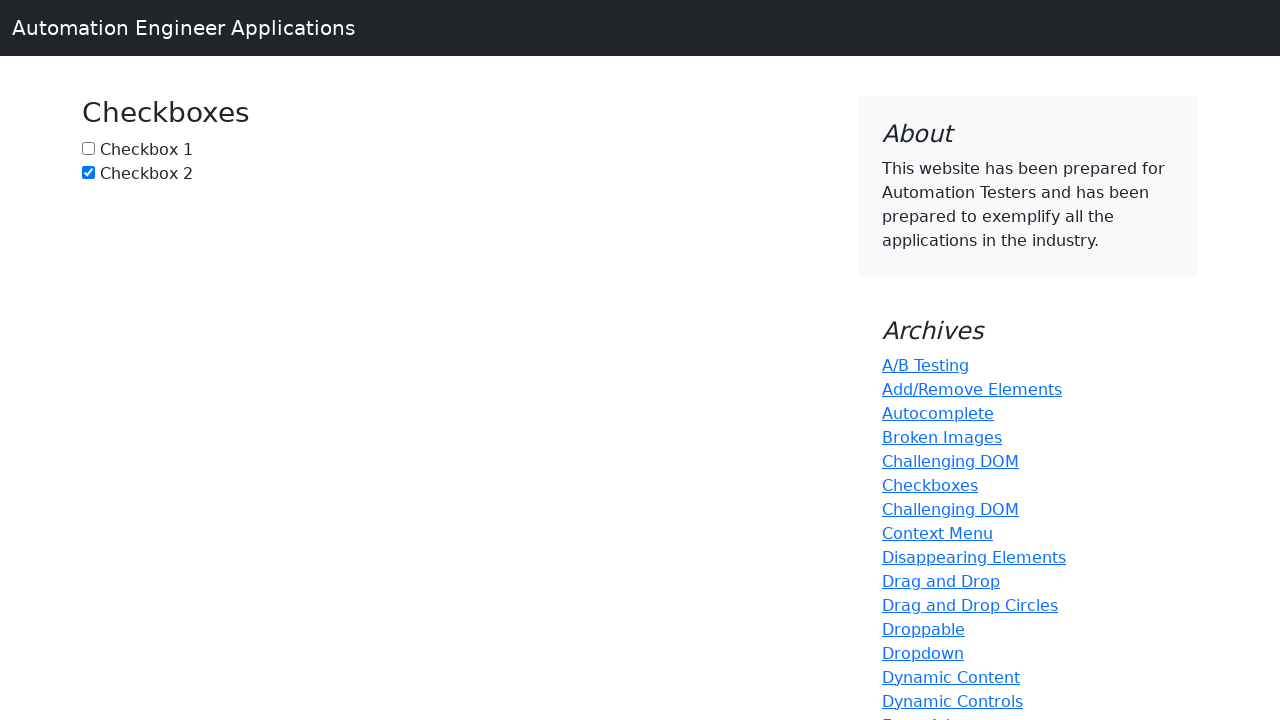

Navigated to checkbox test page
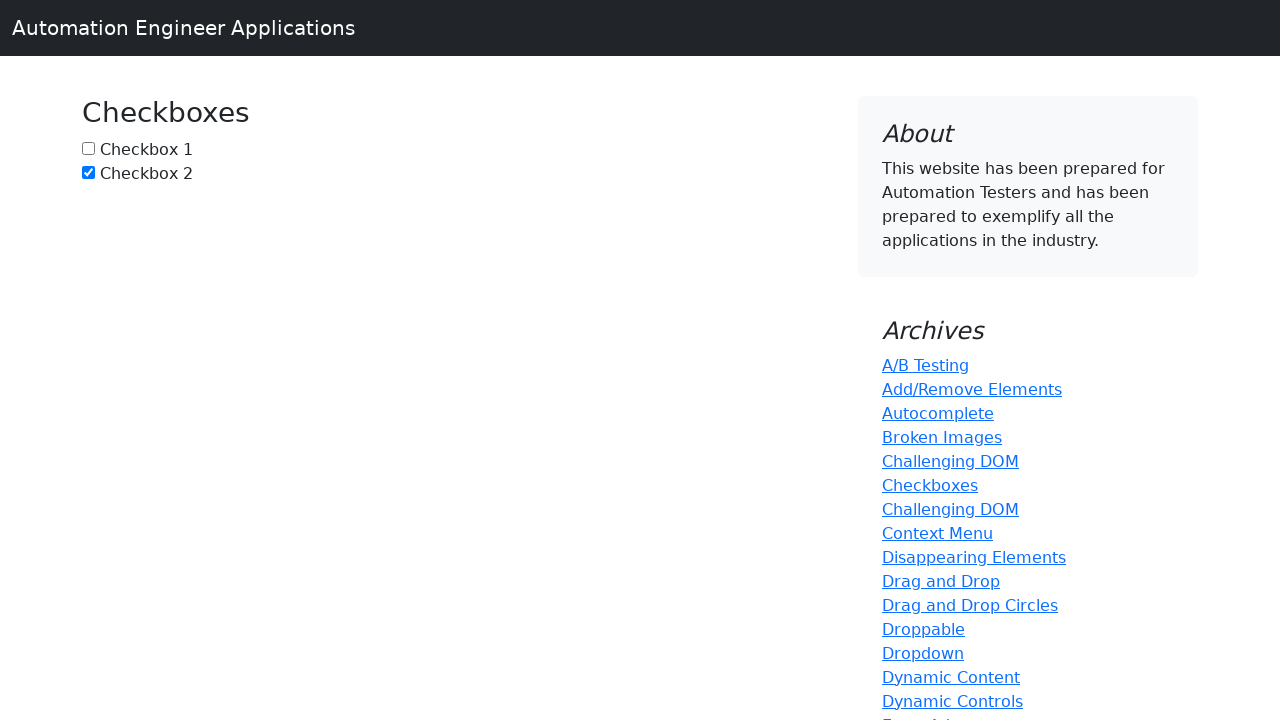

Located checkbox1 element
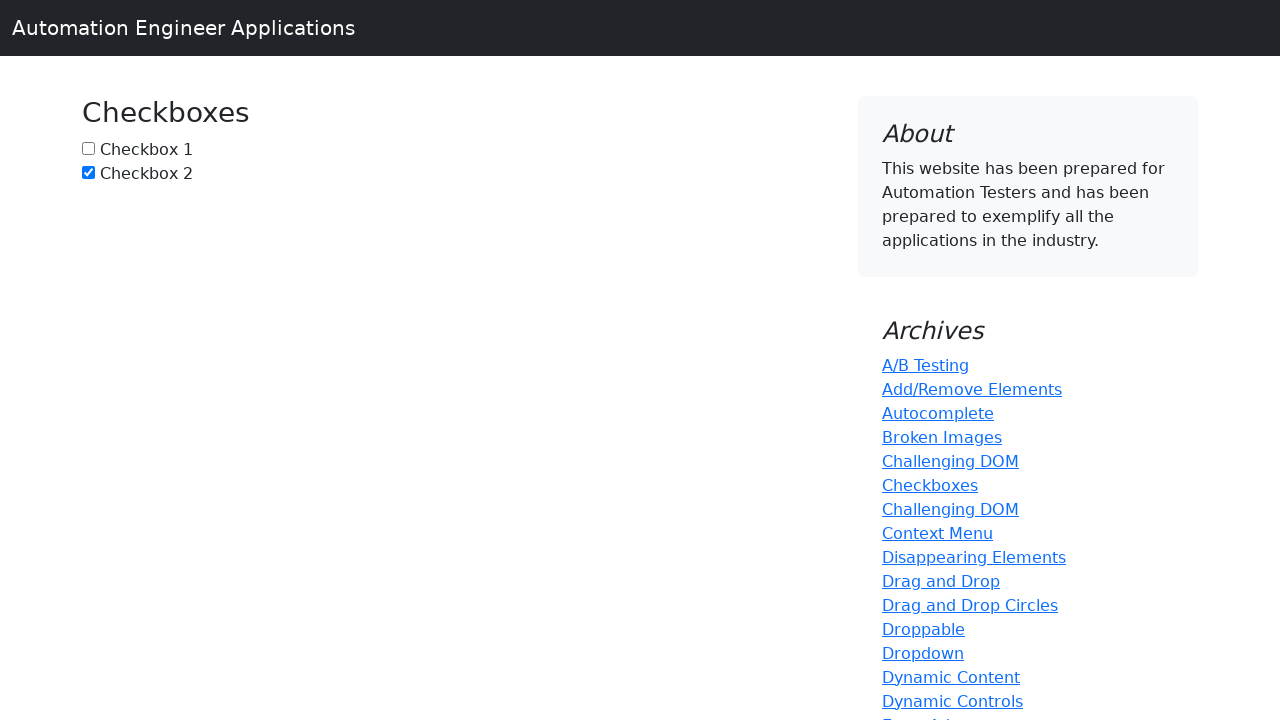

Checkbox1 was not selected, clicked to select it at (88, 148) on input#box1
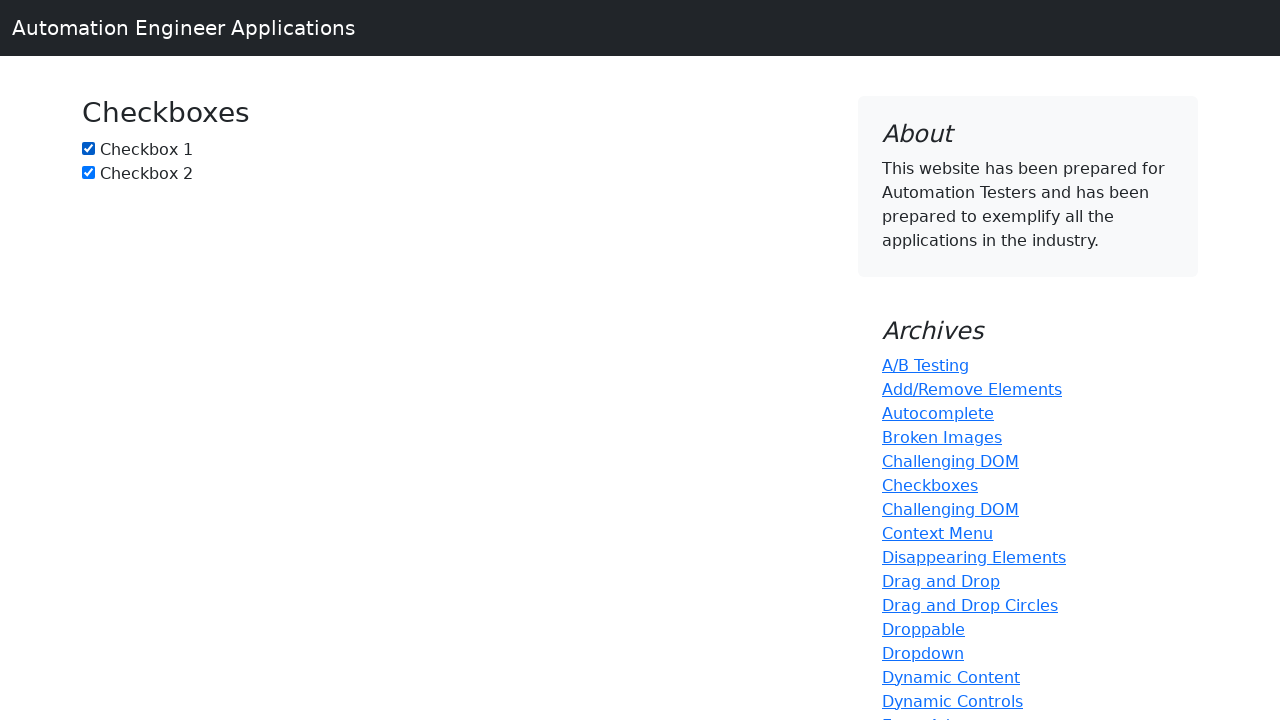

Verified checkbox1 is selected
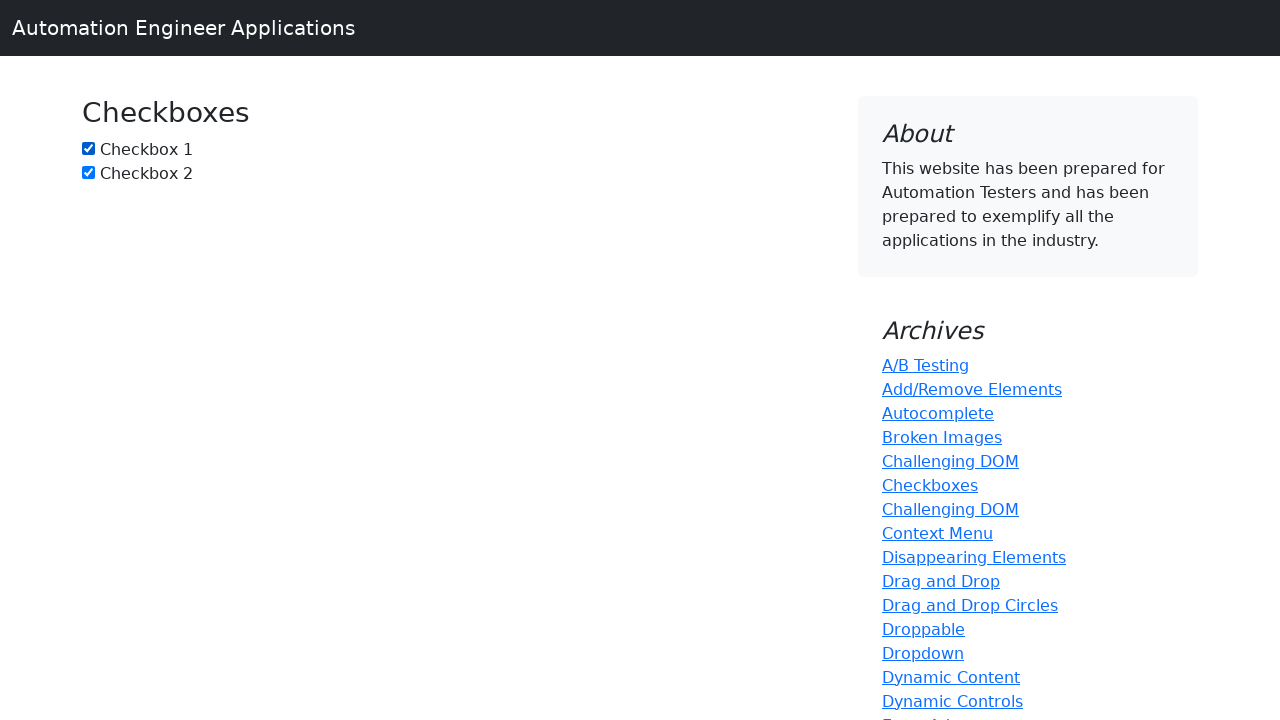

Located checkbox2 element
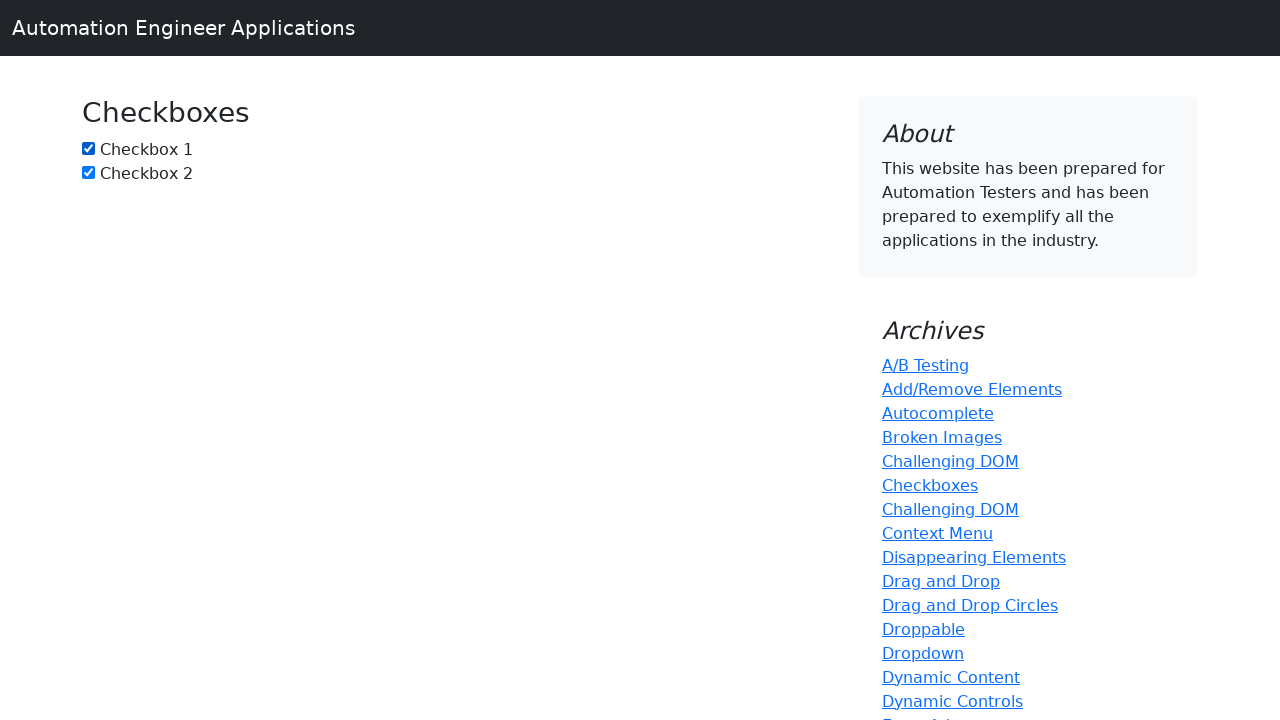

Checkbox2 was already selected
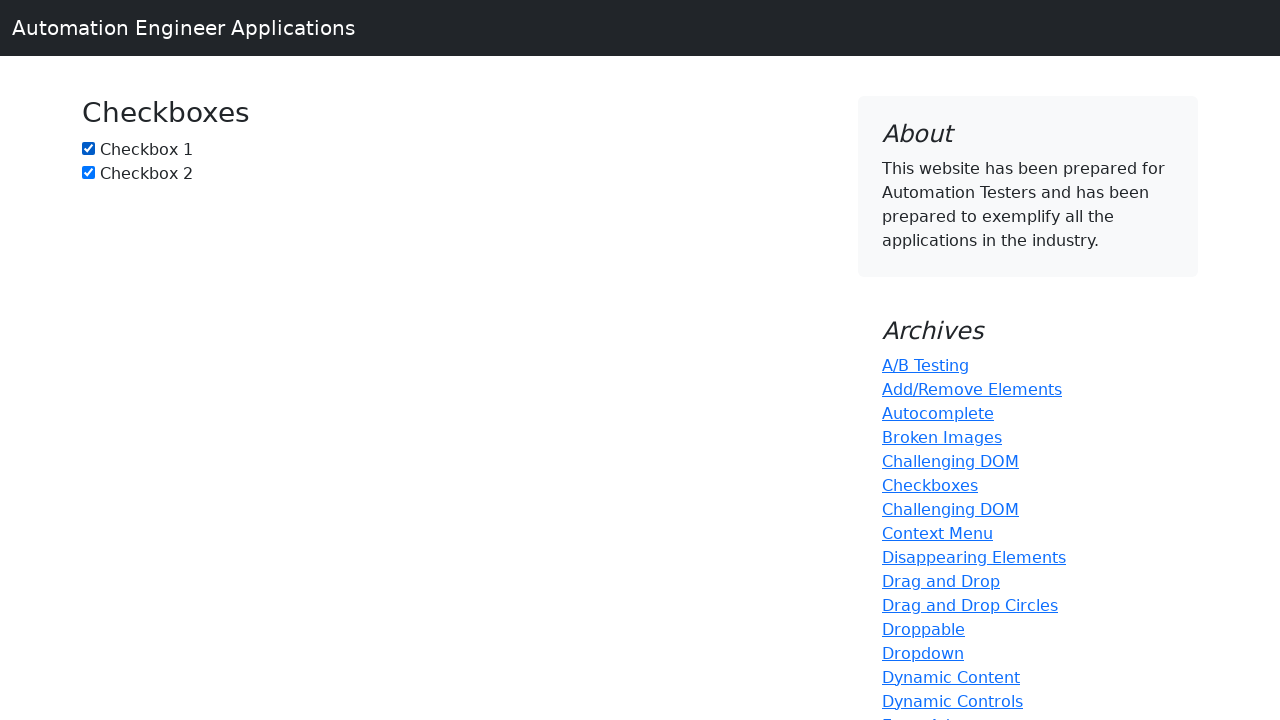

Verified checkbox2 is selected
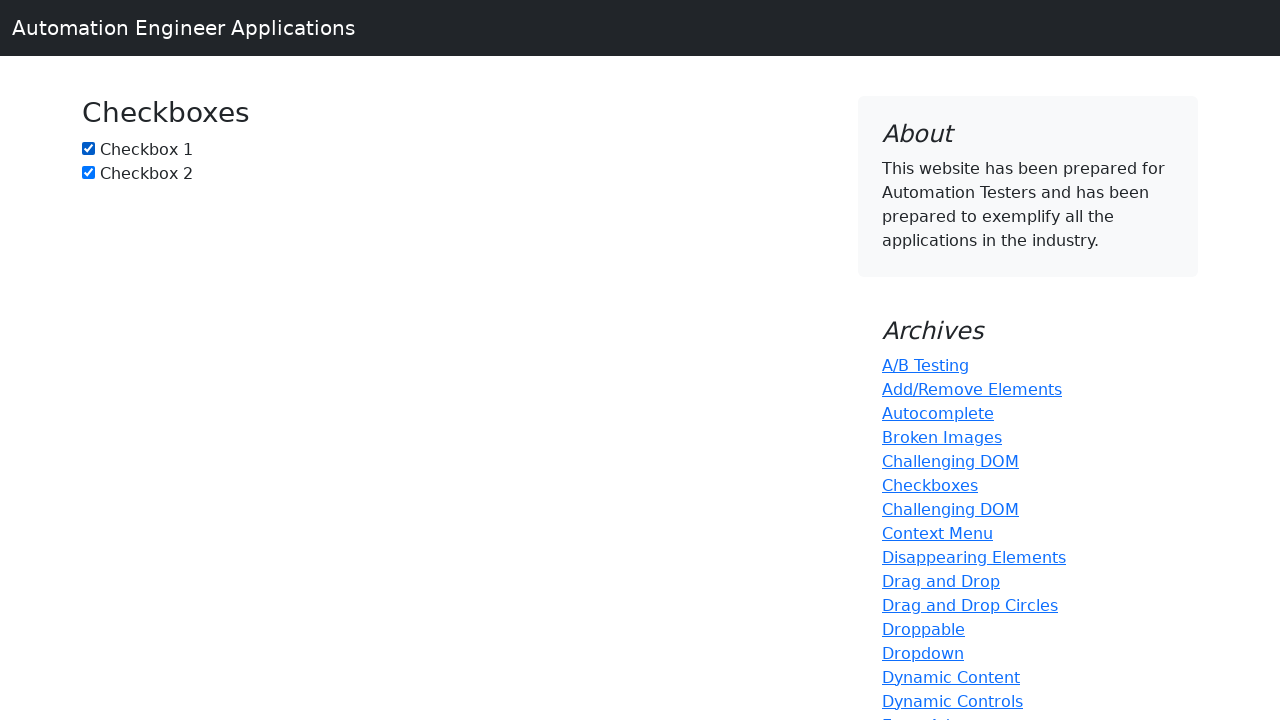

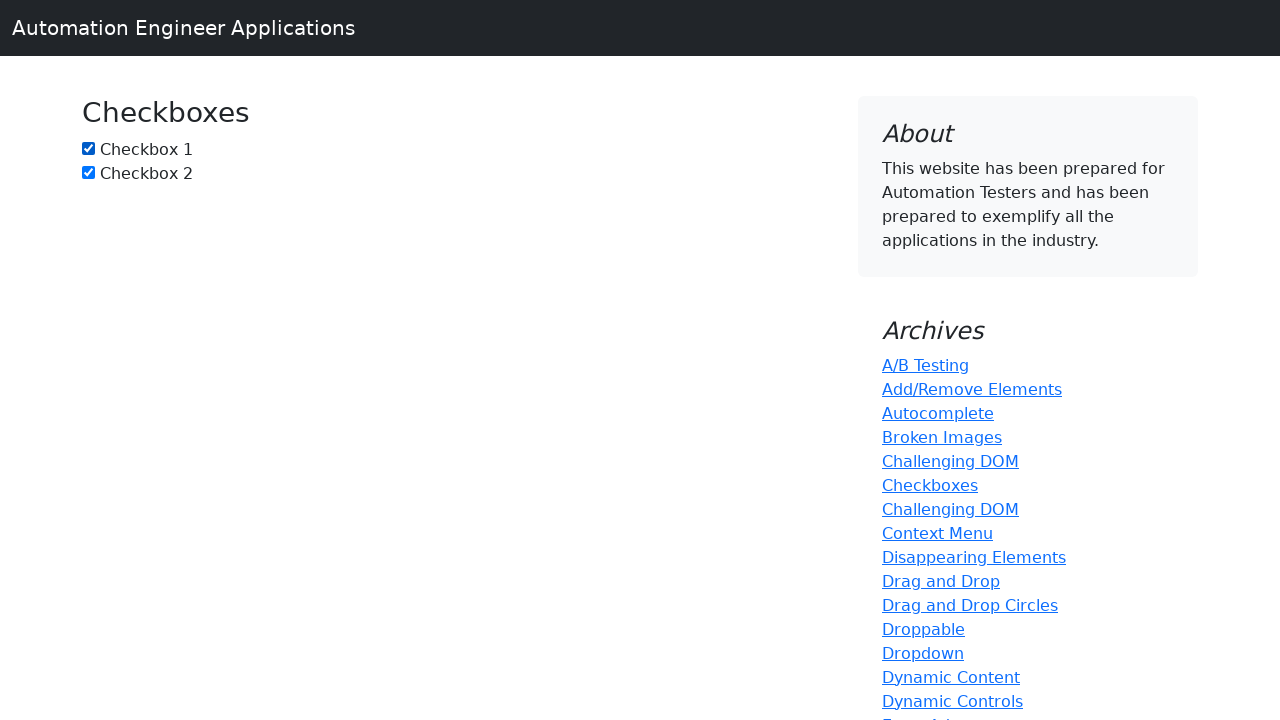